Tests date field calendar functionality by opening the calendar picker and selecting a date

Starting URL: https://magstrong07.github.io/admiral-react-test/#/date_field

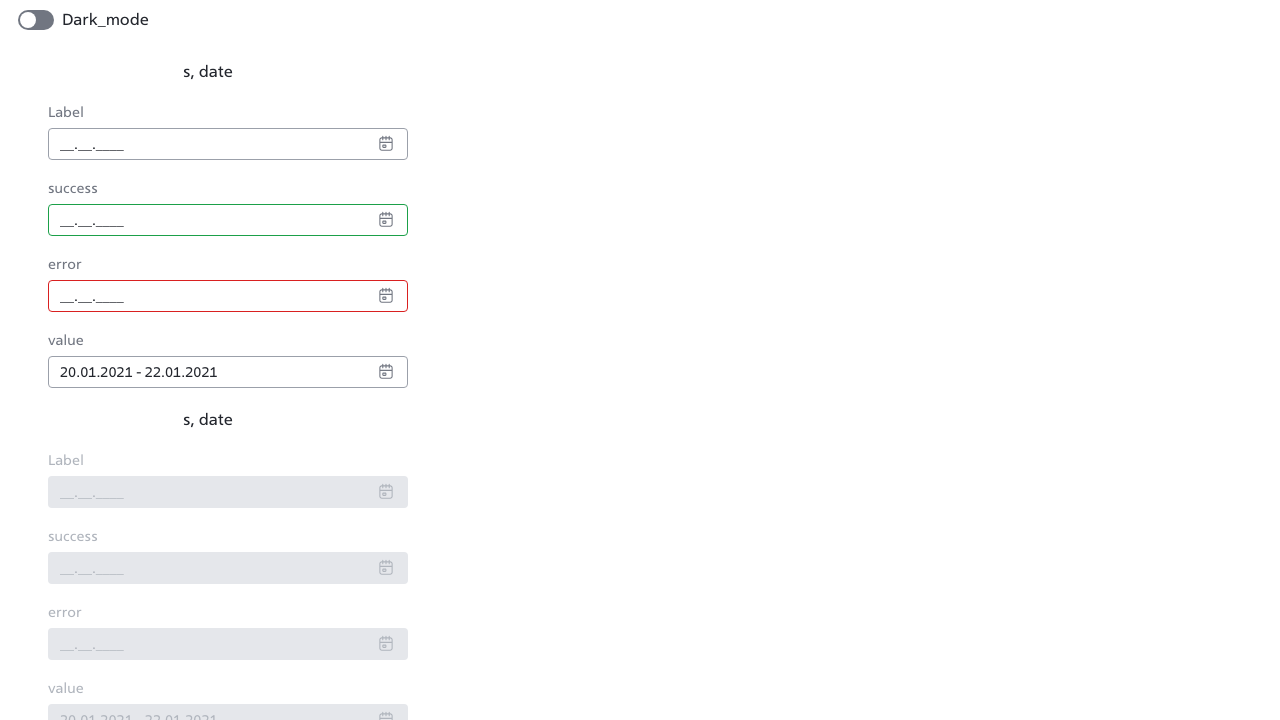

Clicked calendar icon to open date picker at (386, 220) on text=Labelsuccesserrorvalue >> :nth-match(svg, 2)
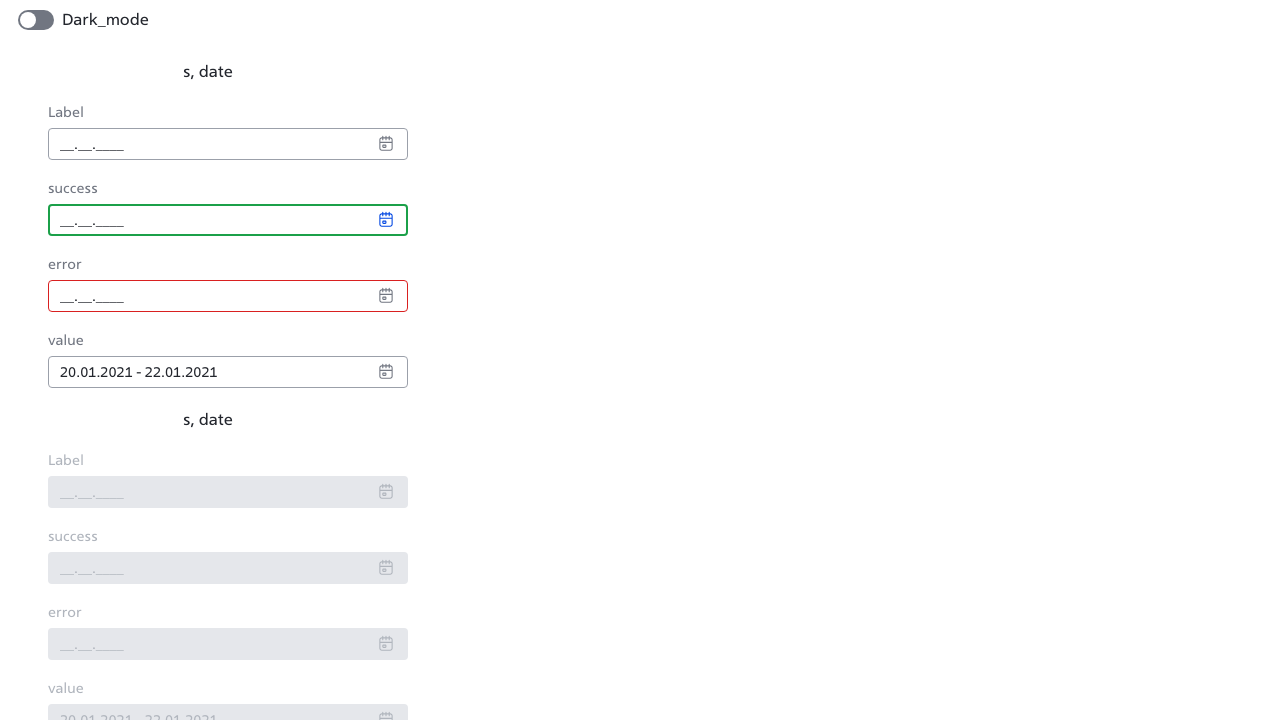

Selected day 10 from the calendar at (194, 446) on text=10
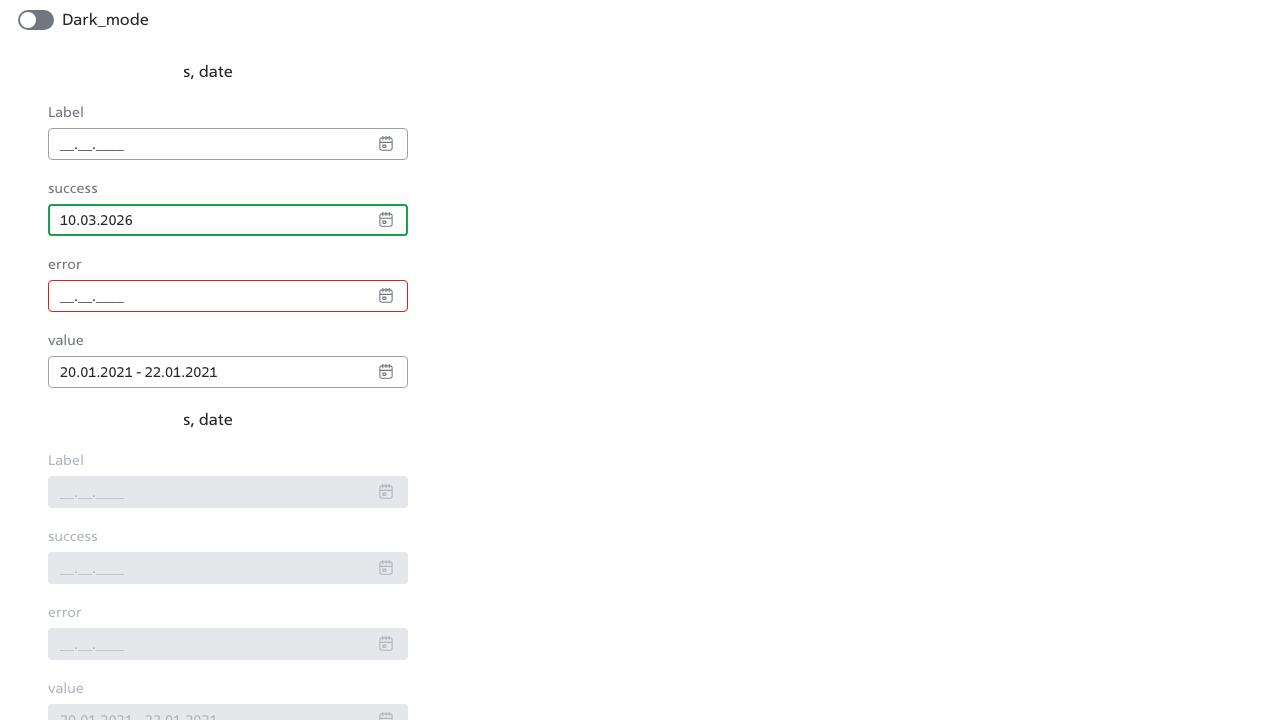

Waited 250ms for UI to stabilize
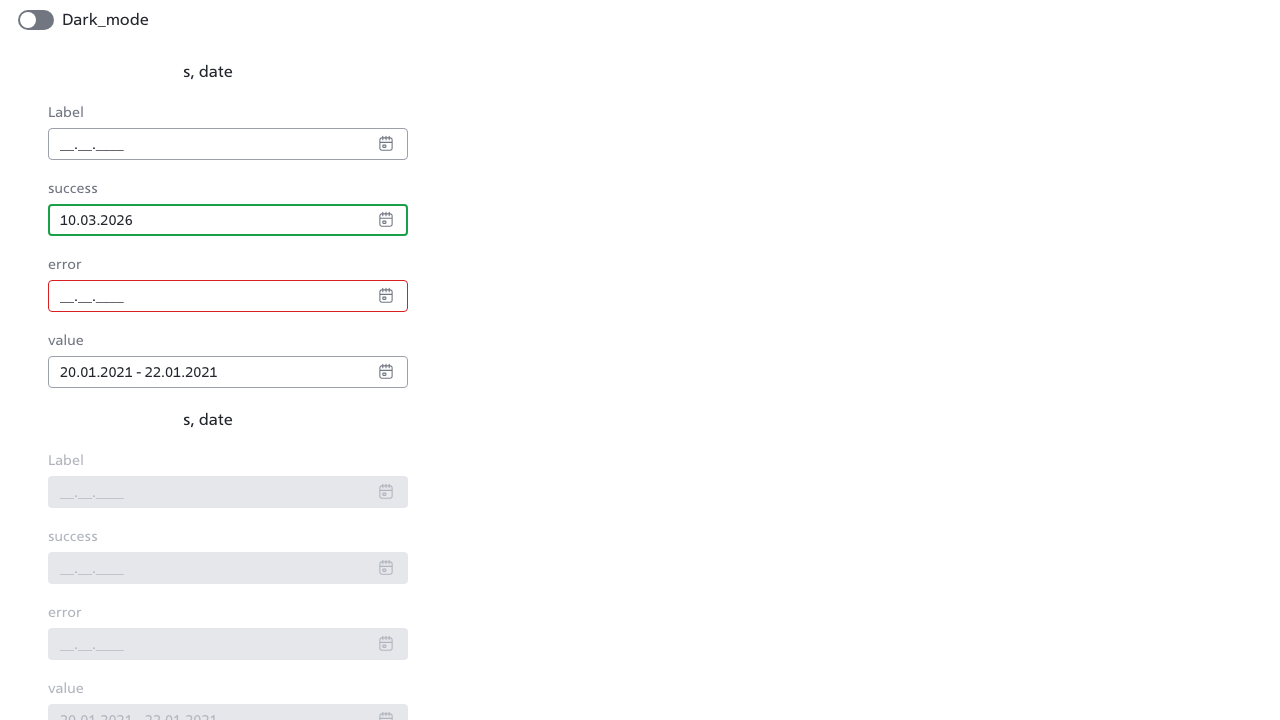

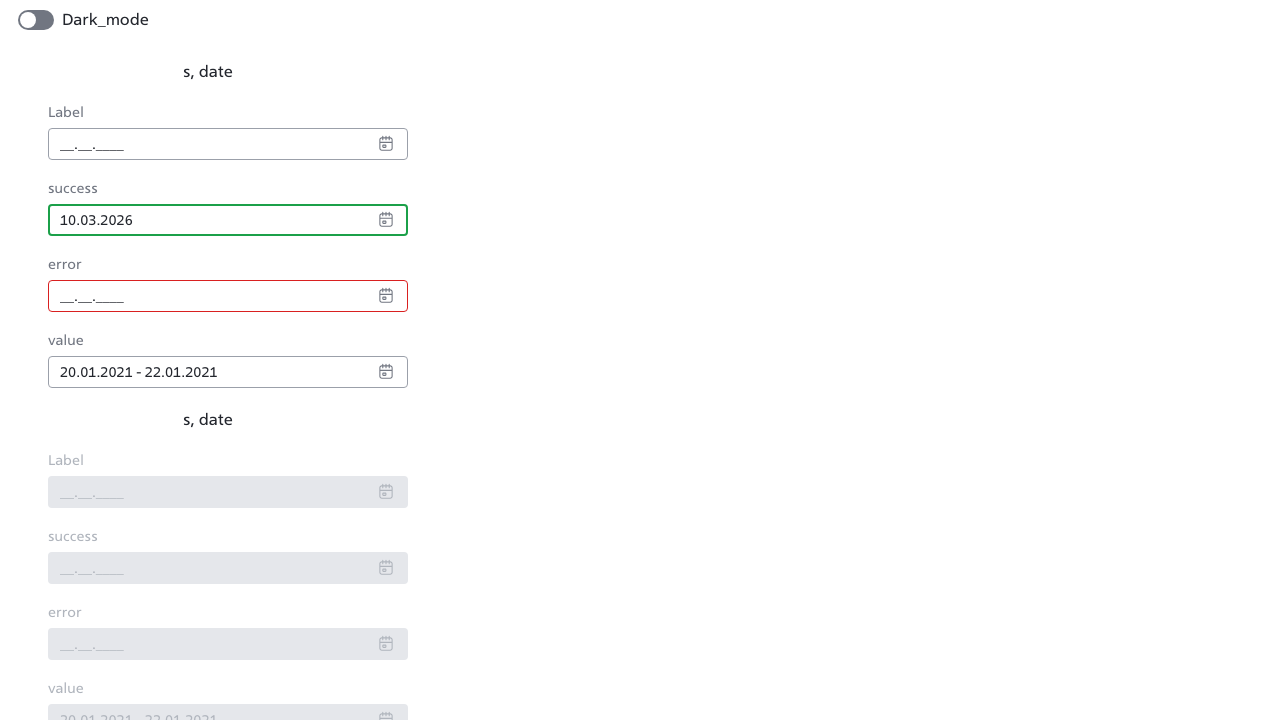